Tests book search functionality on a PWA by interacting with shadow DOM elements to enter a search query and submit it

Starting URL: https://books-pwakit.appspot.com/

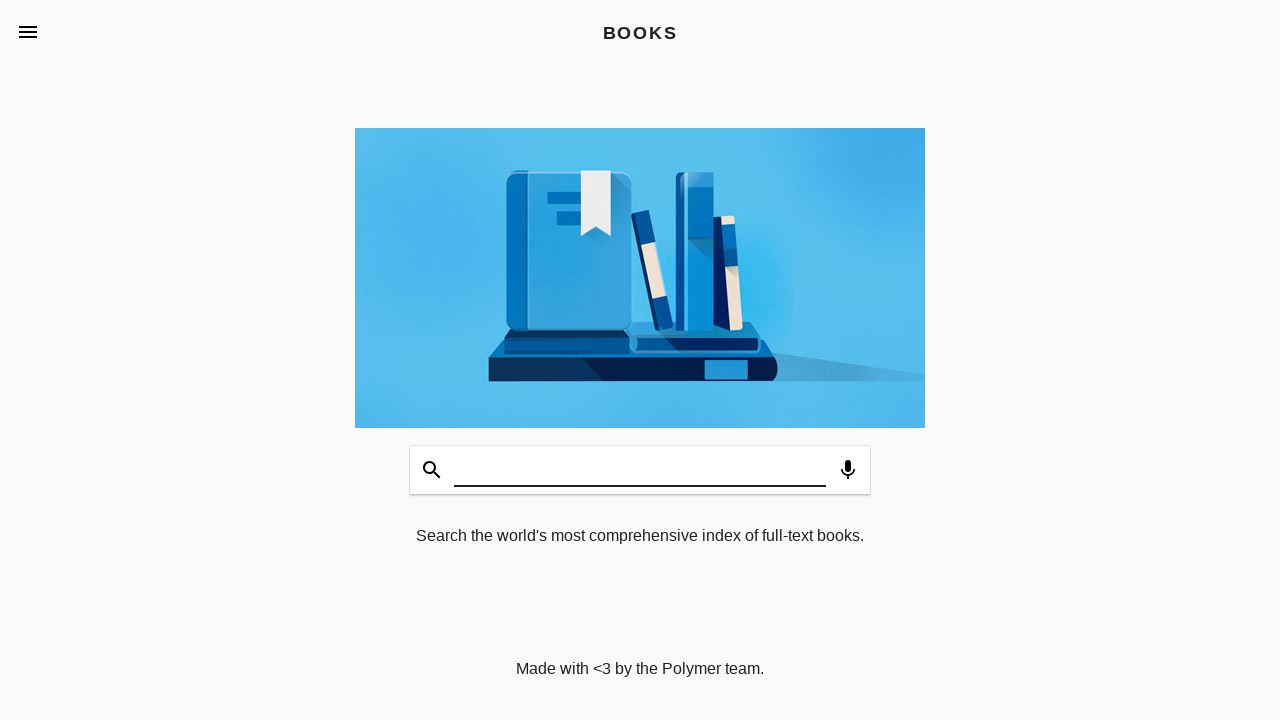

Waited for book-app element with title 'BOOKS' to be present
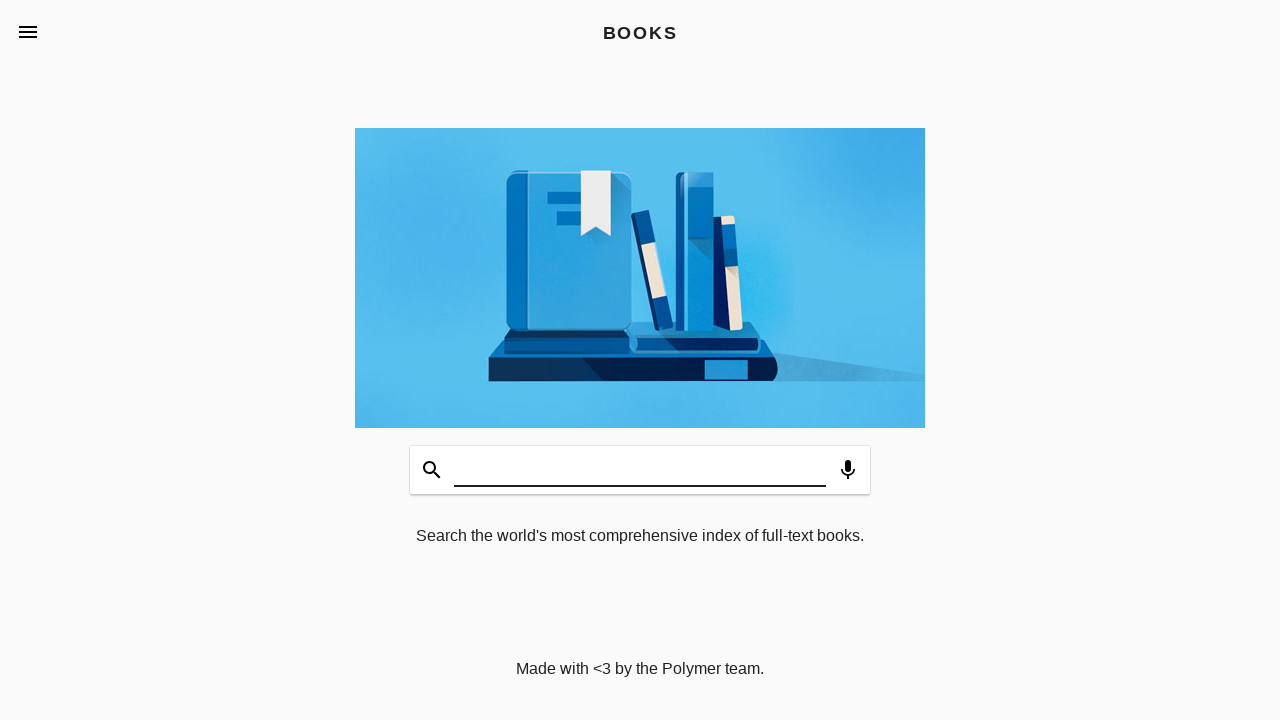

Accessed shadow DOM, found search input field, and entered search query 'bagavad'
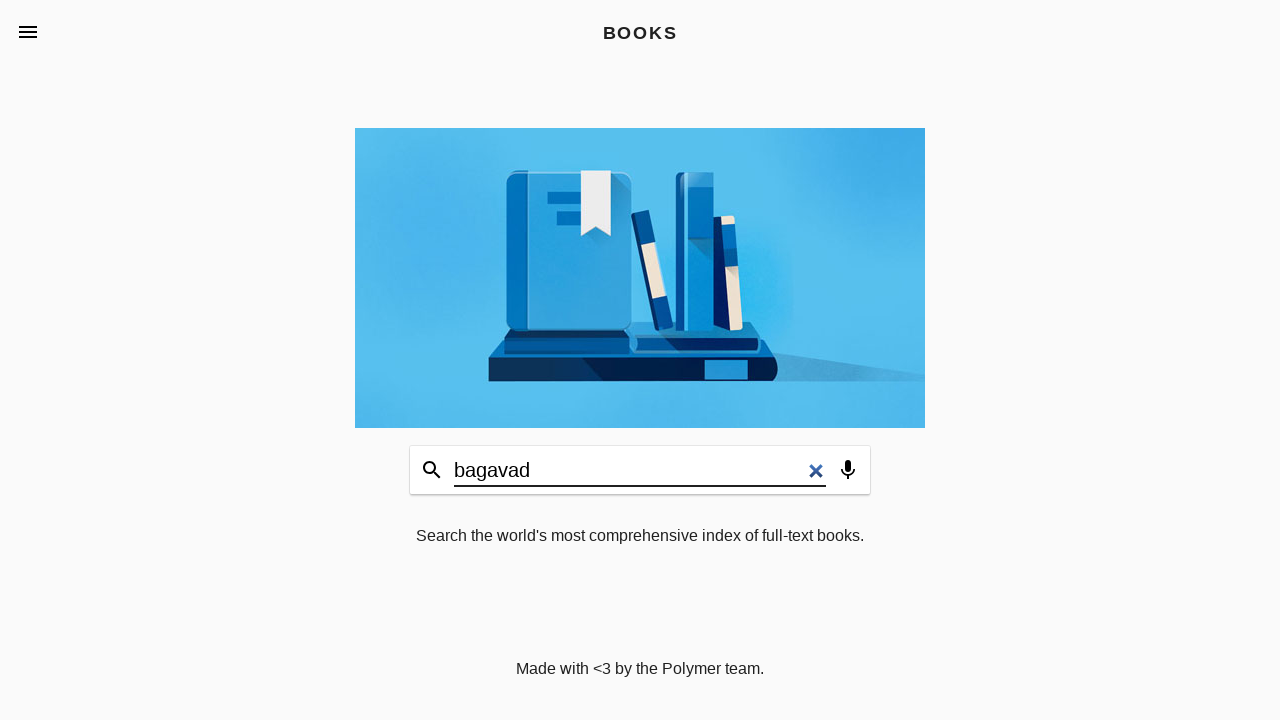

Pressed Enter to submit the book search query
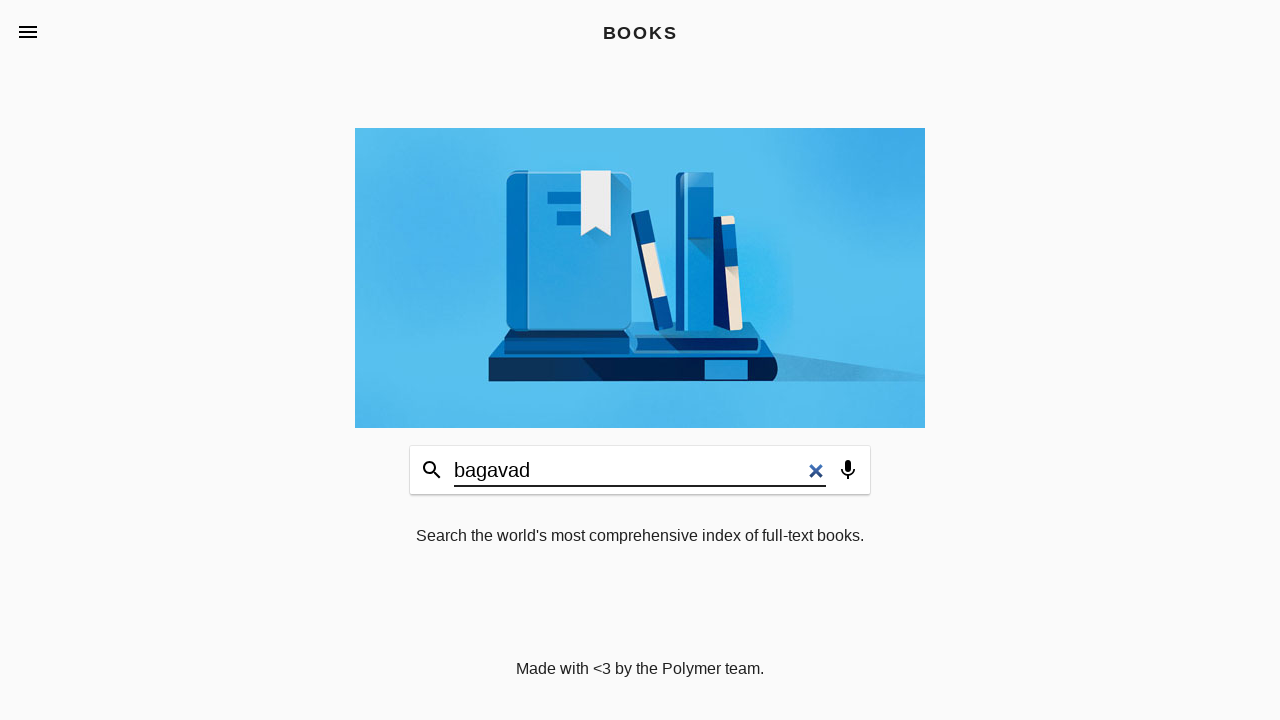

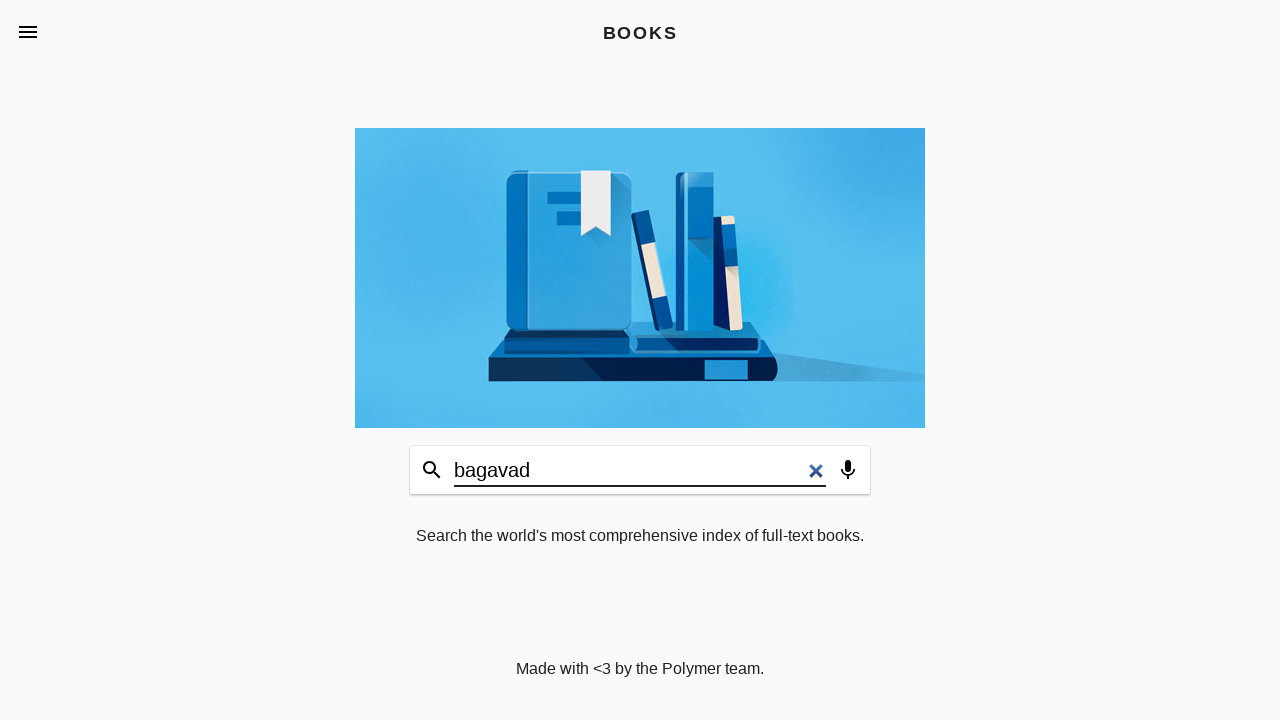